Tests explicit wait functionality by waiting for a price element to display "$100", then clicking a button, calculating a mathematical answer based on a displayed value, and submitting the result.

Starting URL: http://suninjuly.github.io/explicit_wait2.html

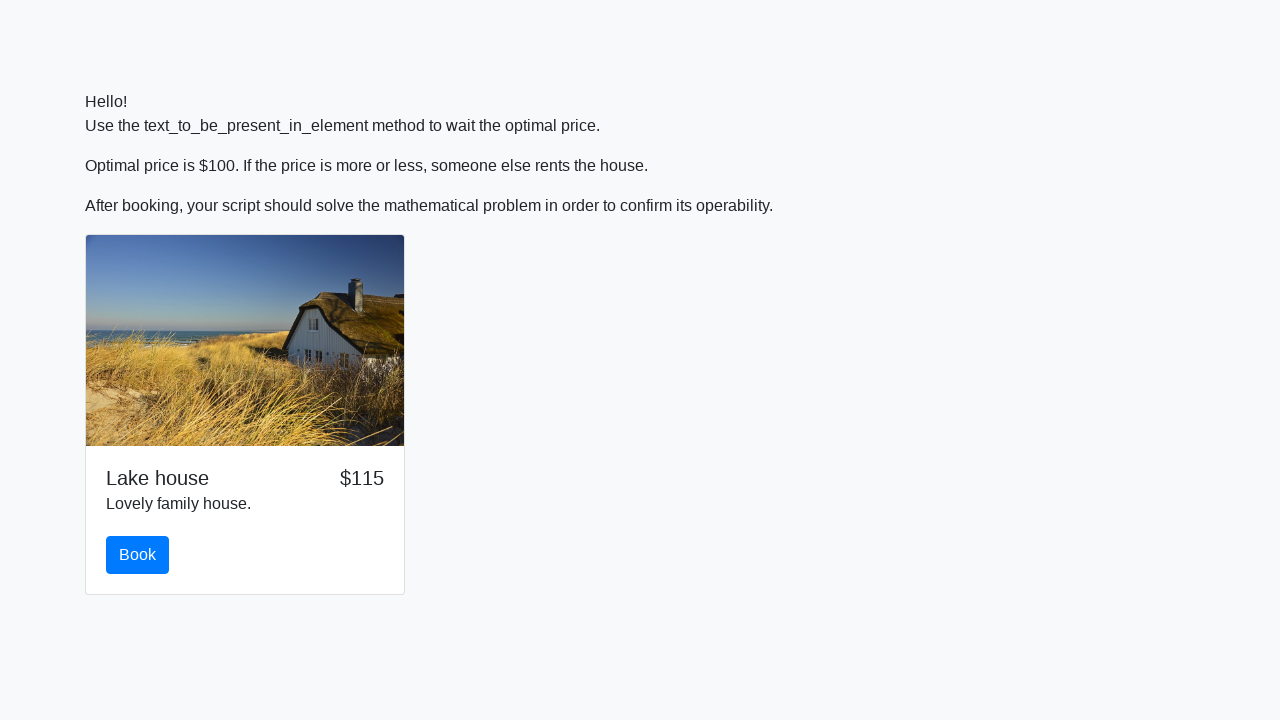

Waited for price element to display '$100'
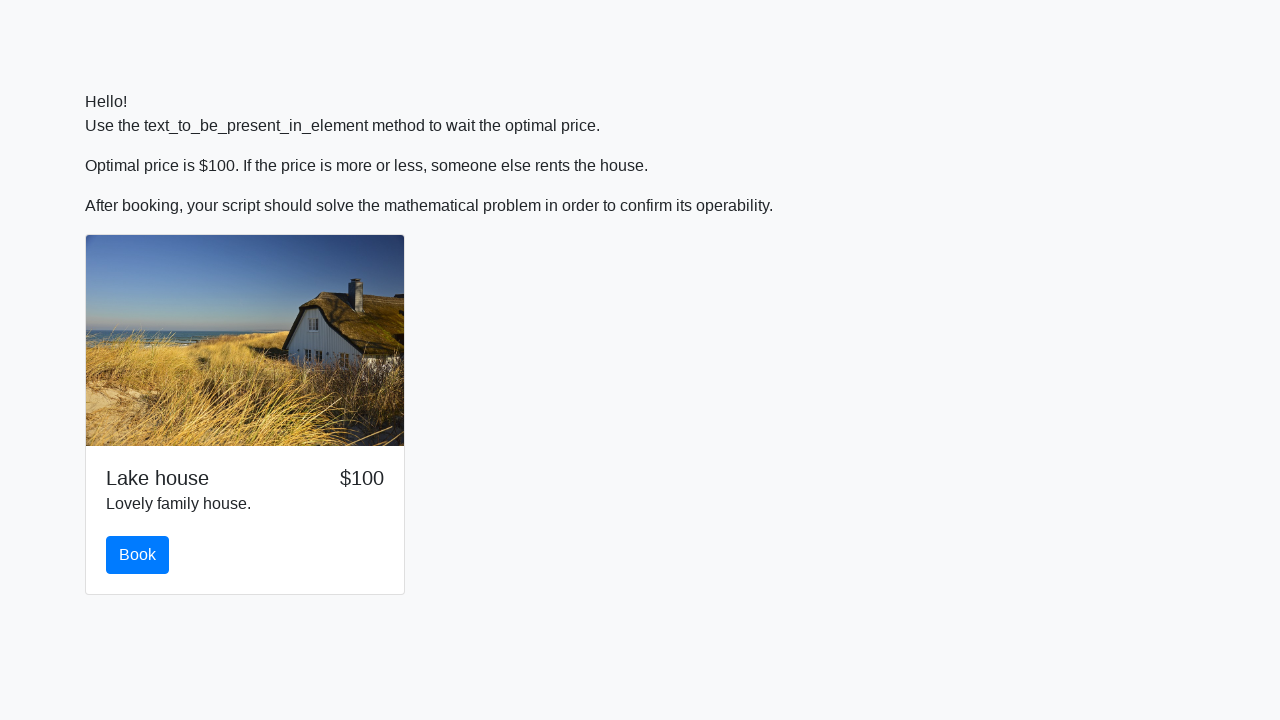

Clicked the book button at (138, 555) on #book
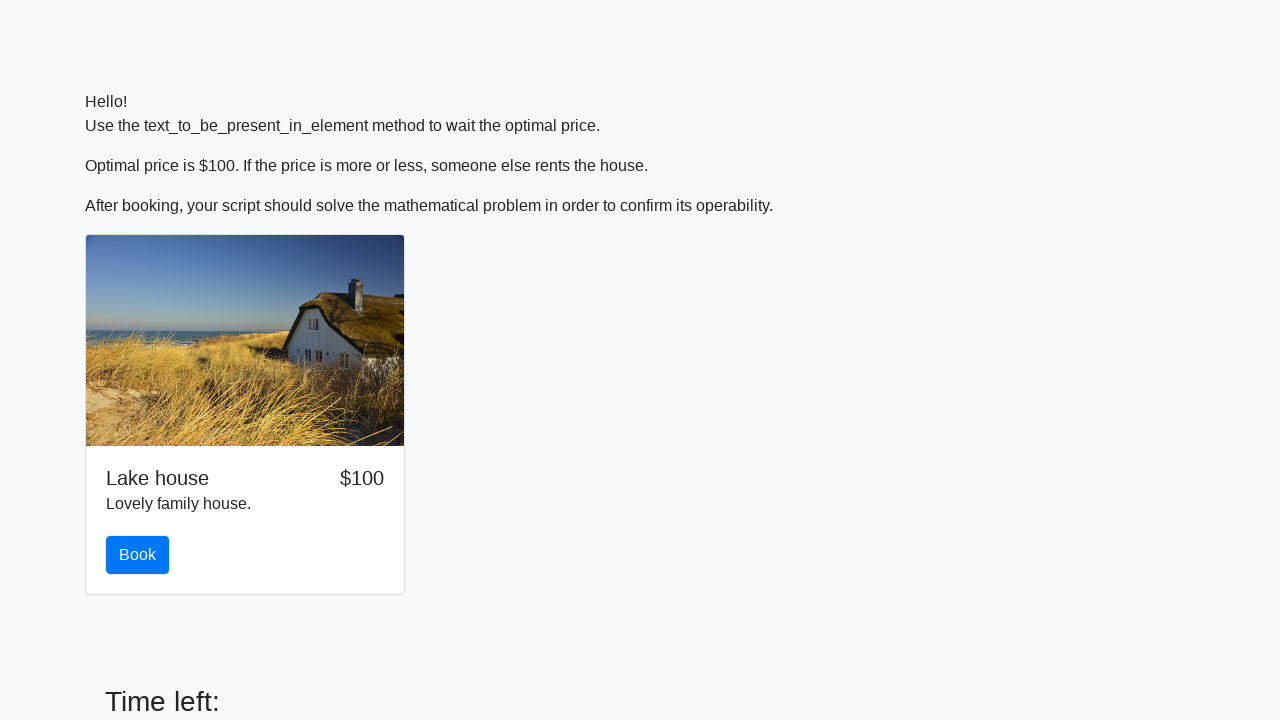

Scrolled to solve button
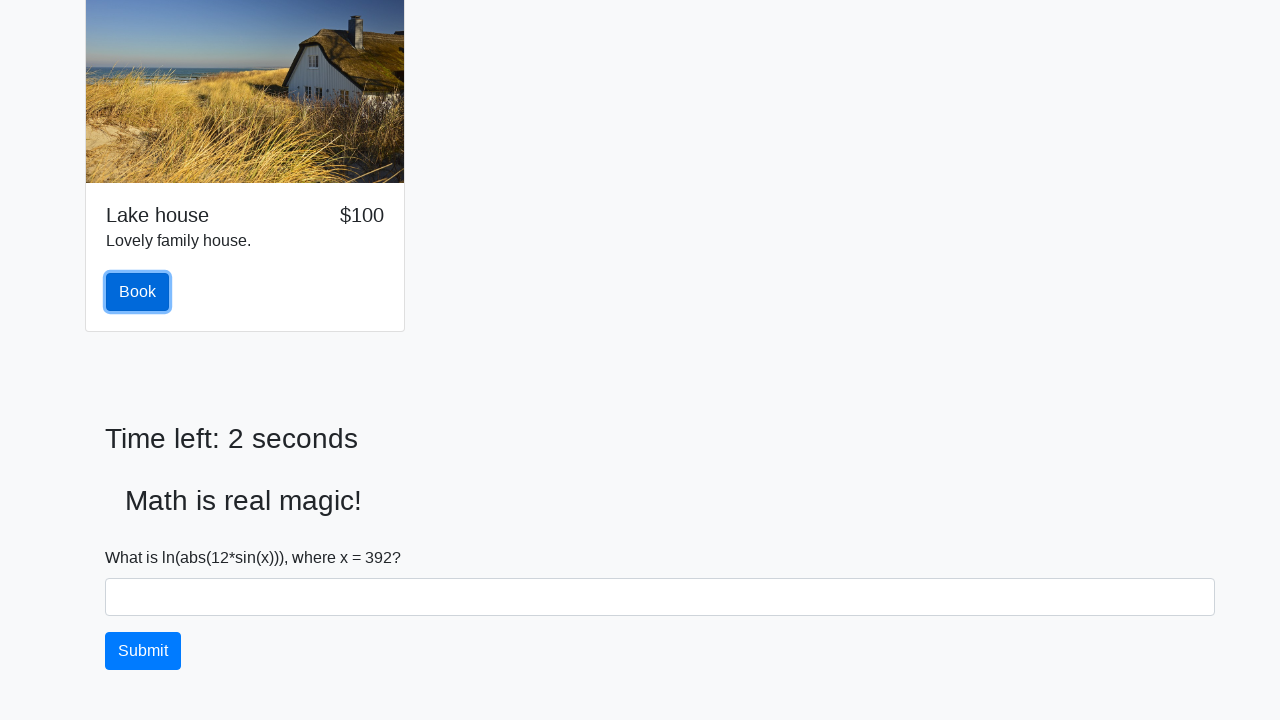

Retrieved input value for calculation: 392
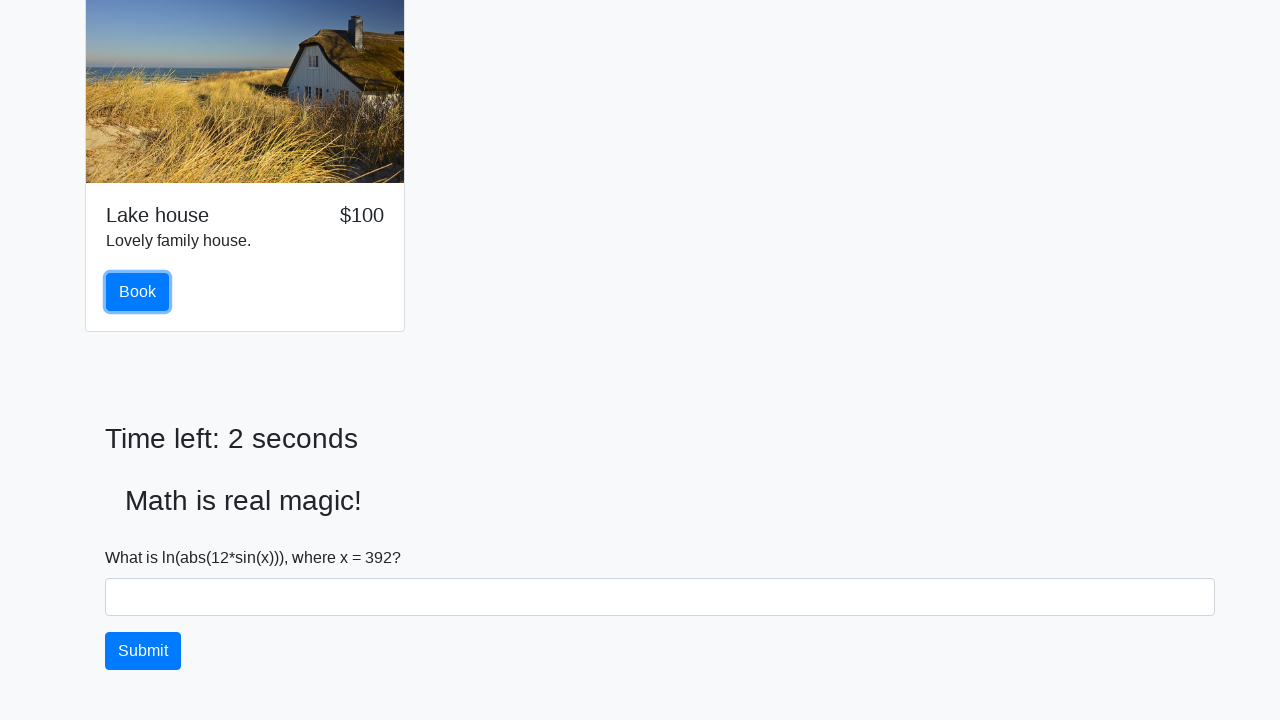

Calculated answer using formula: 2.044096801069299
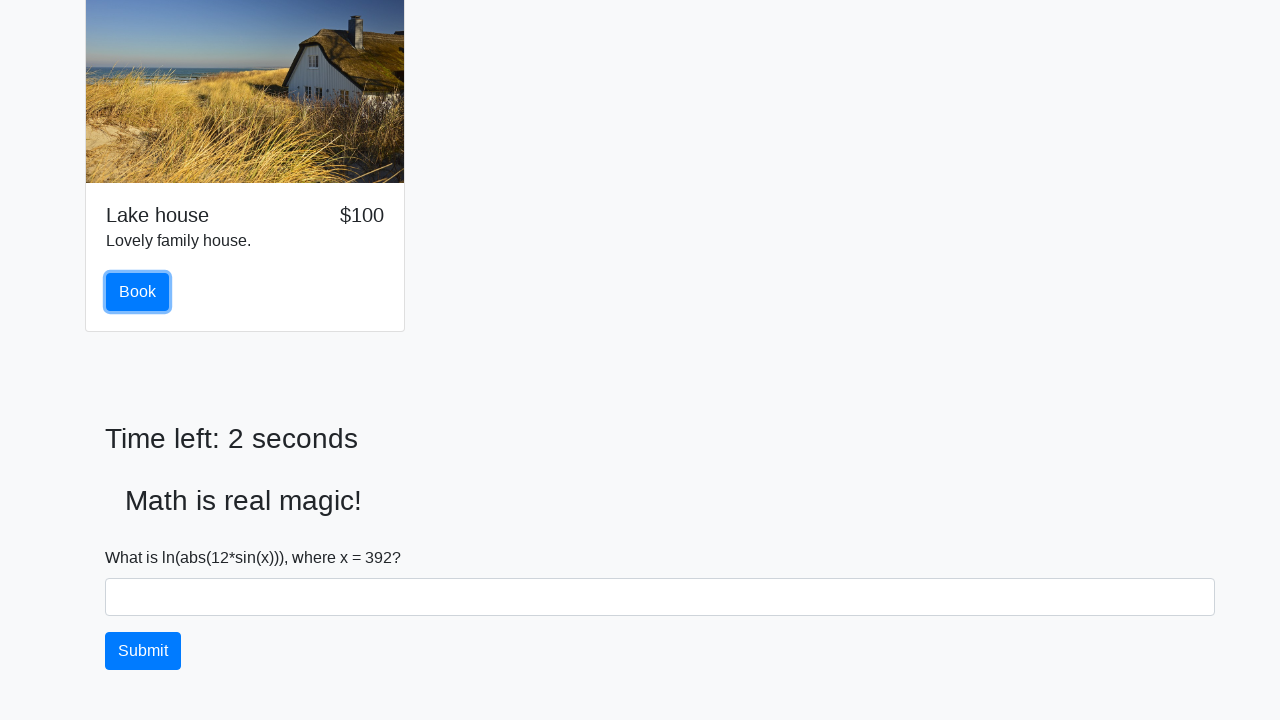

Filled answer field with calculated value: 2.044096801069299 on #answer
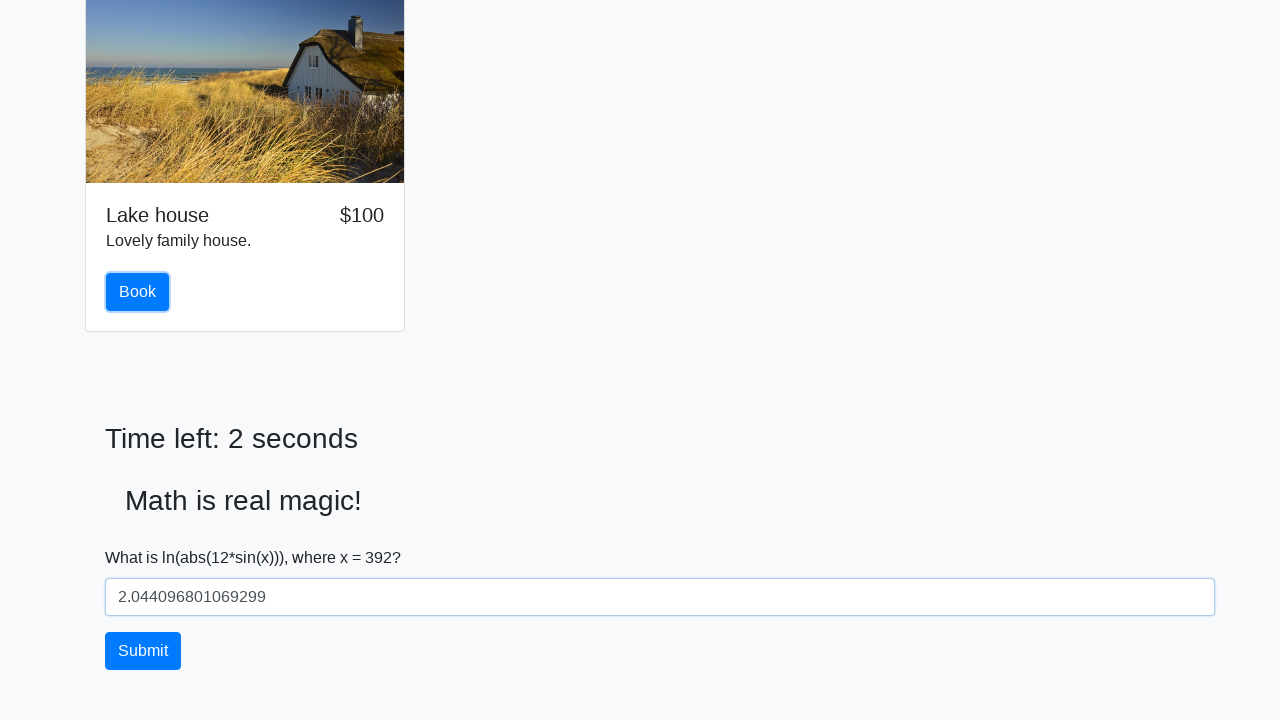

Clicked submit button to submit the answer at (143, 651) on #solve
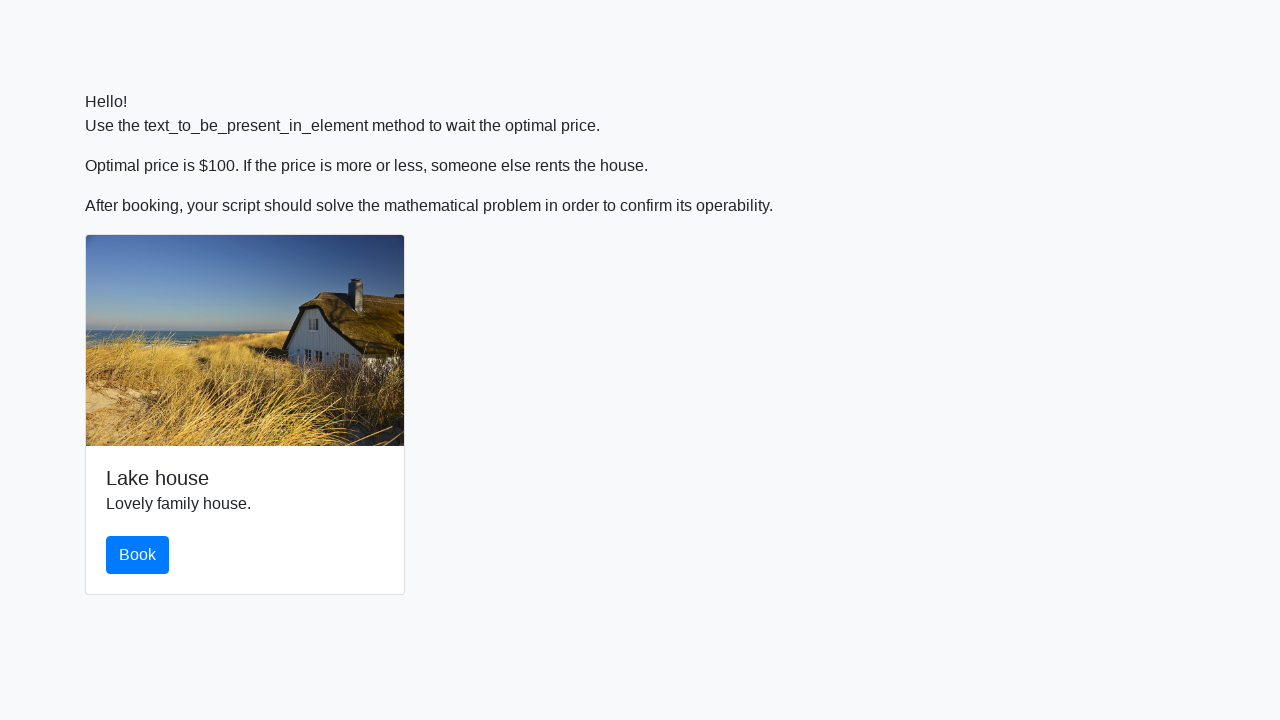

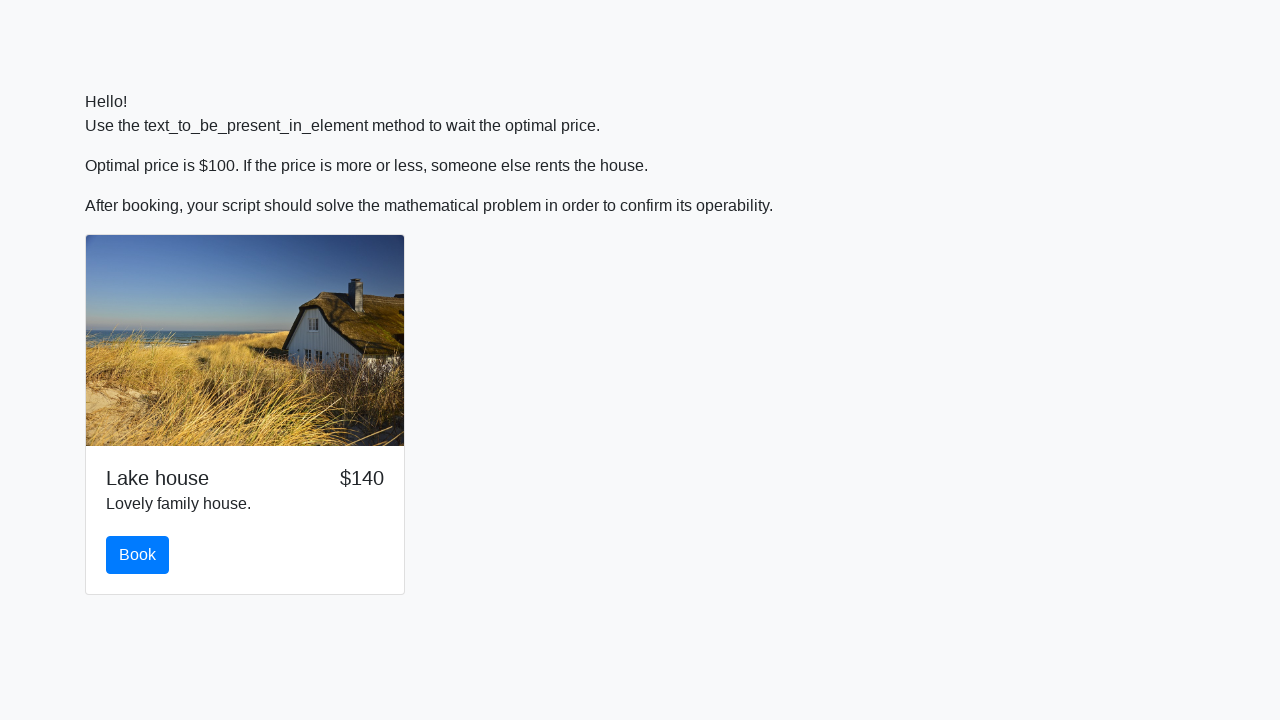